Tests sorting the Email column in ascending order by clicking the column header and verifying text values are sorted alphabetically.

Starting URL: http://the-internet.herokuapp.com/tables

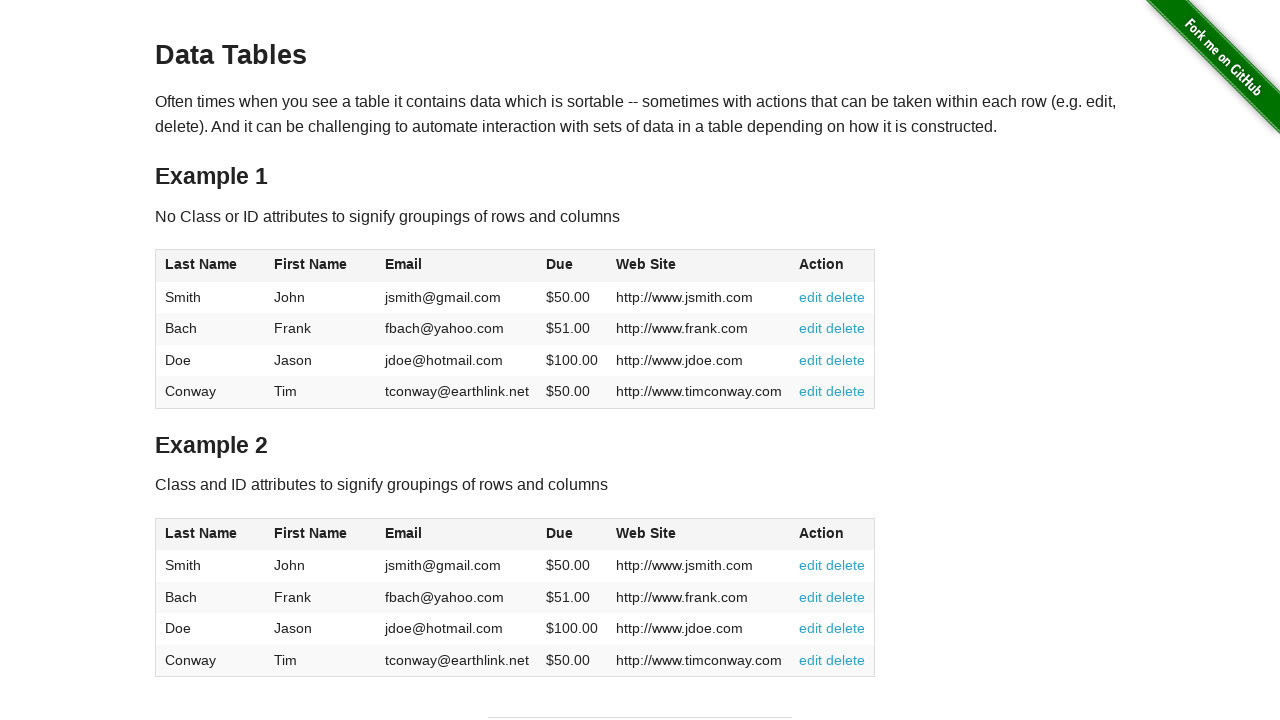

Clicked Email column header to sort in ascending order at (457, 266) on #table1 thead tr th:nth-of-type(3)
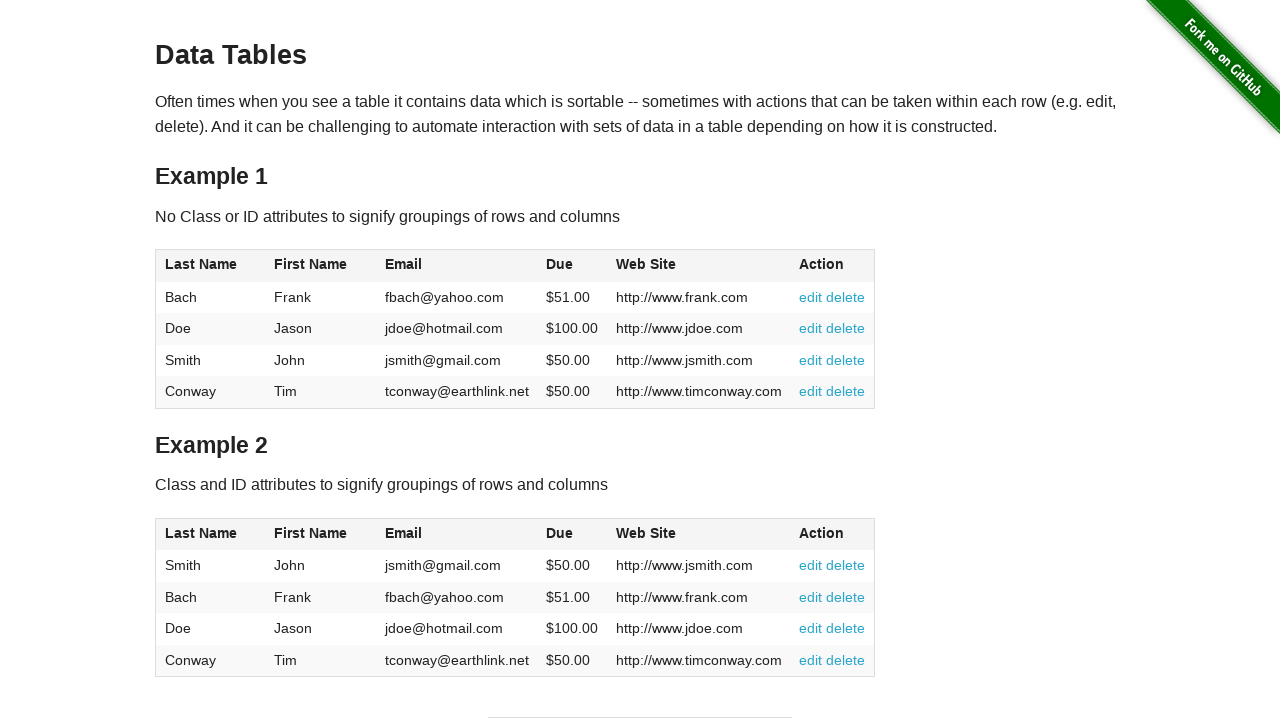

Waited for sorted Email column to load
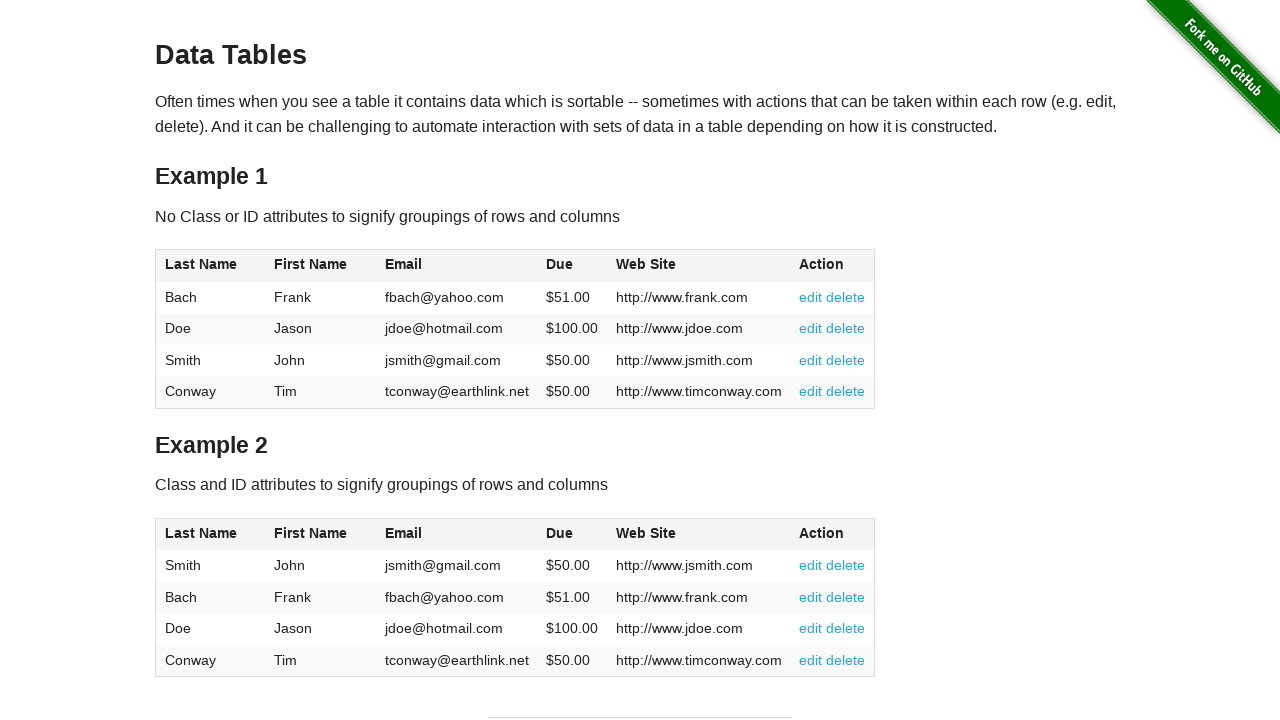

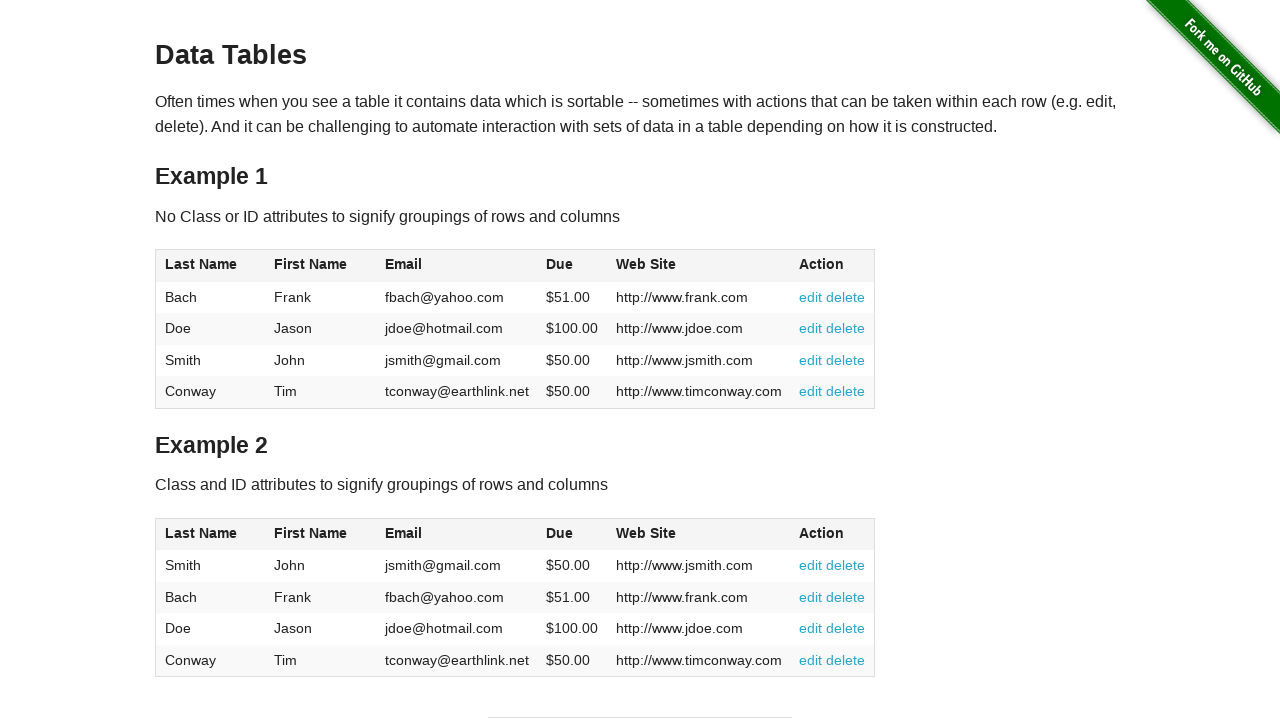